Tests Checkboxes page navigation by clicking the Checkboxes link and verifying the page header and checkbox elements

Starting URL: https://the-internet.herokuapp.com/

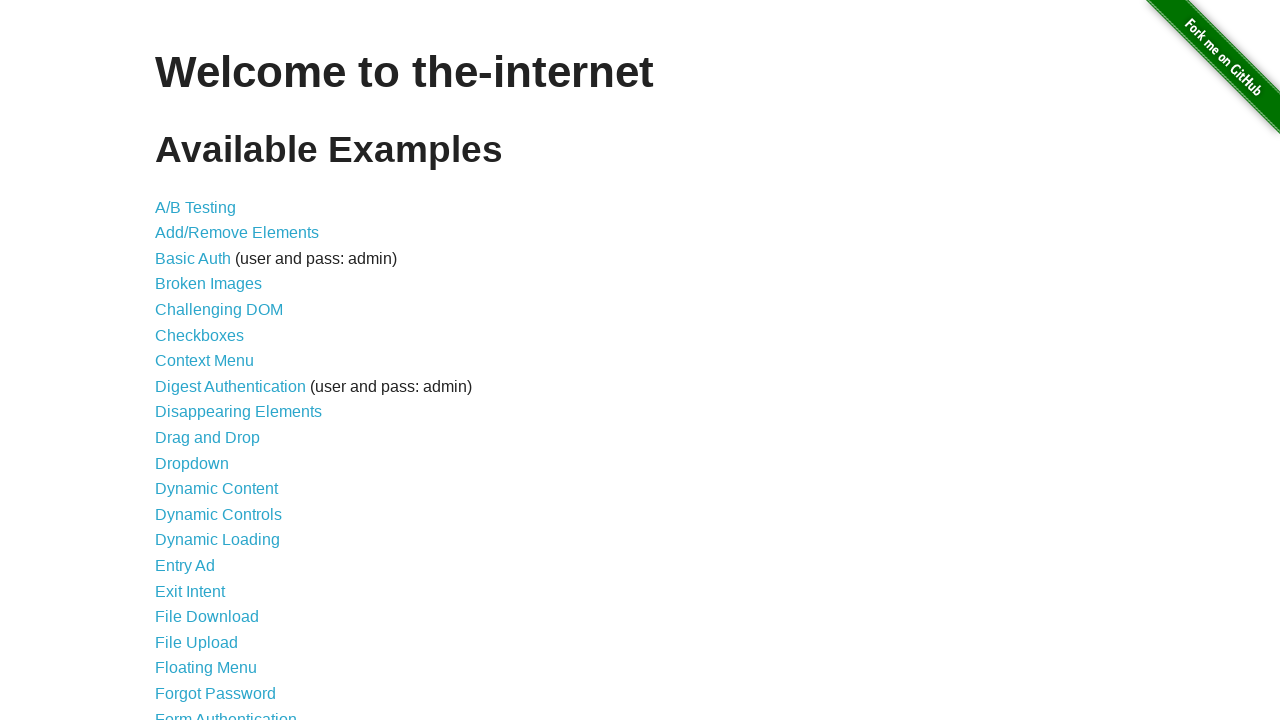

Clicked Checkboxes link at (200, 335) on a[href='/checkboxes']
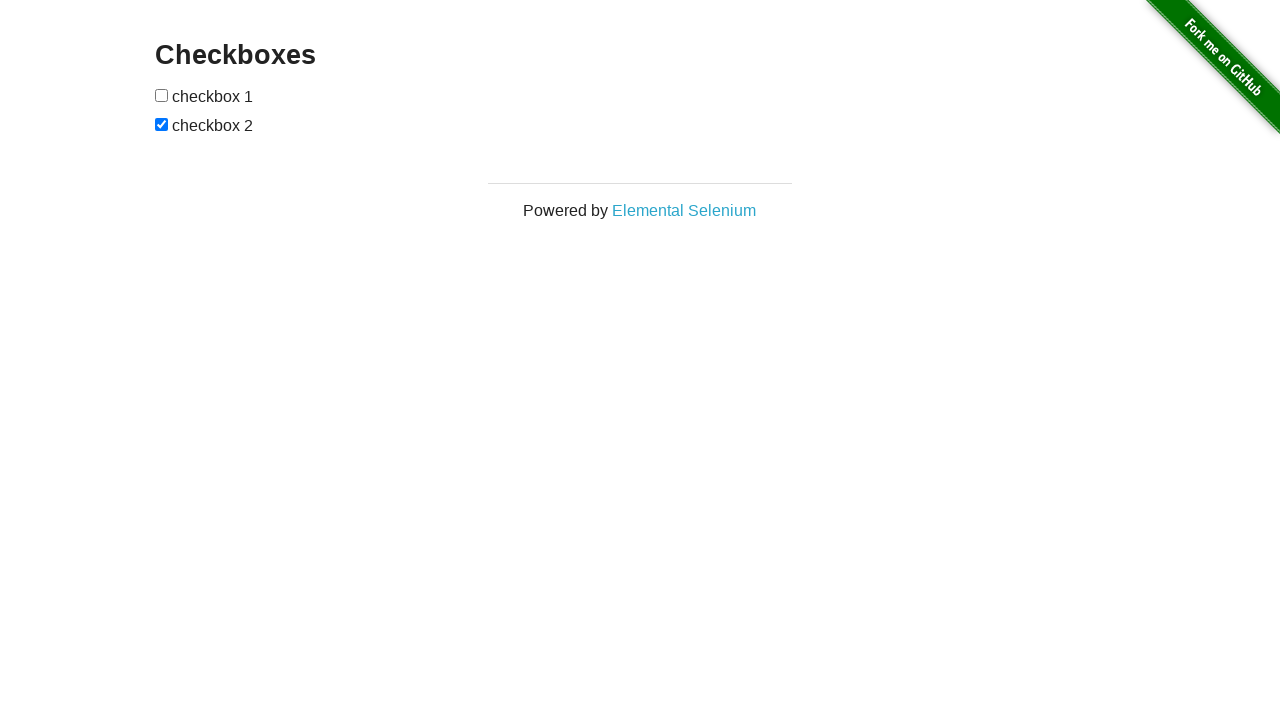

Checkboxes page header loaded
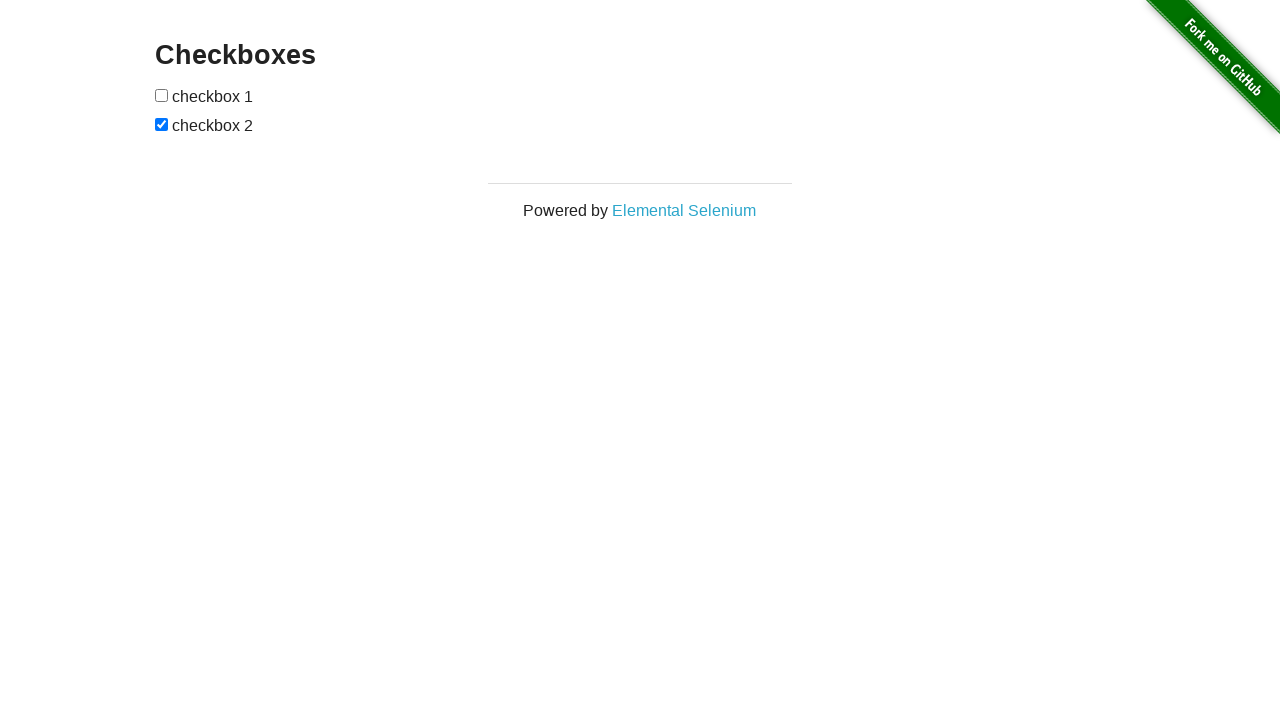

Verified 2 checkboxes are present on the page
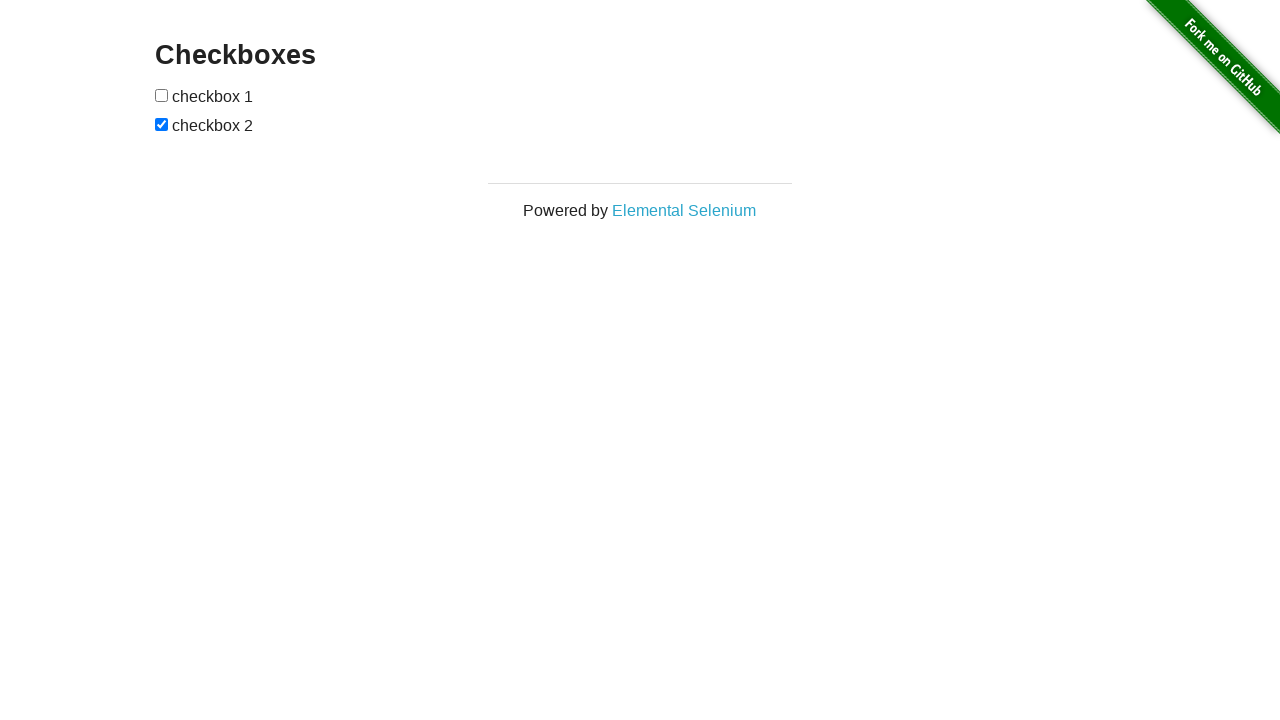

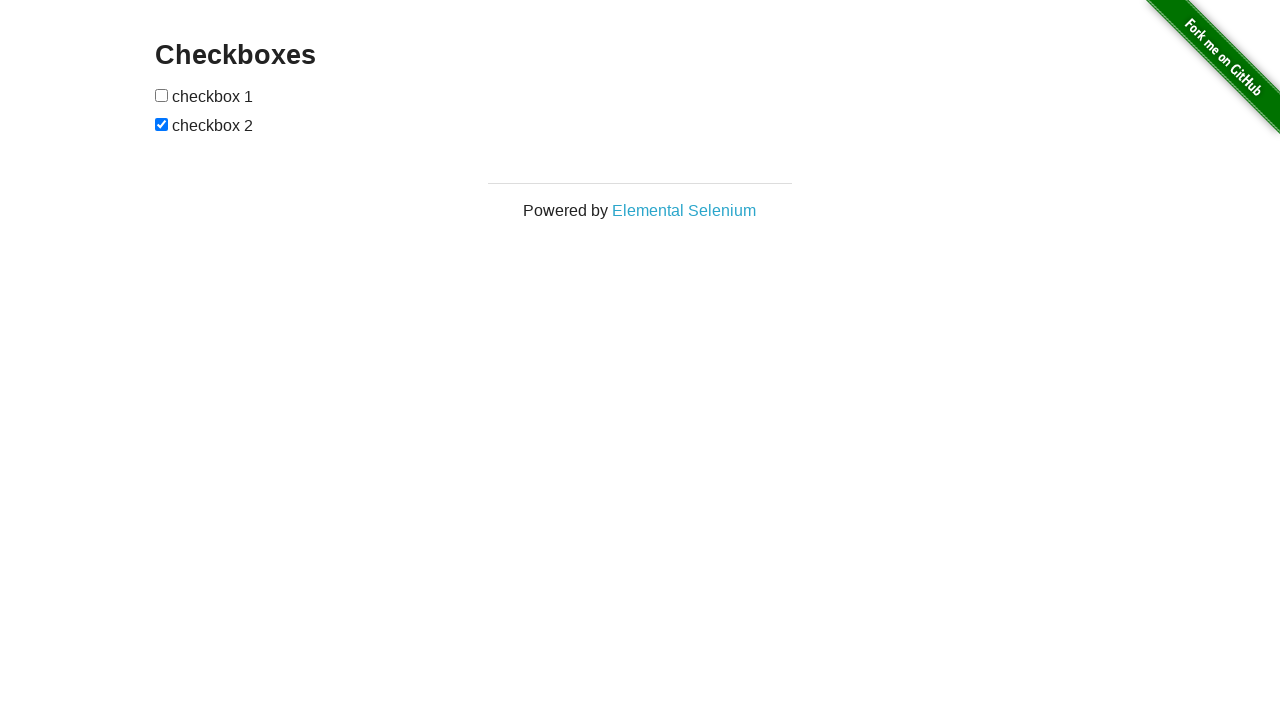